Tests the complete text box form by filling all fields (name, email, current address, permanent address), submitting, and verifying the output

Starting URL: https://demoqa.com/text-box

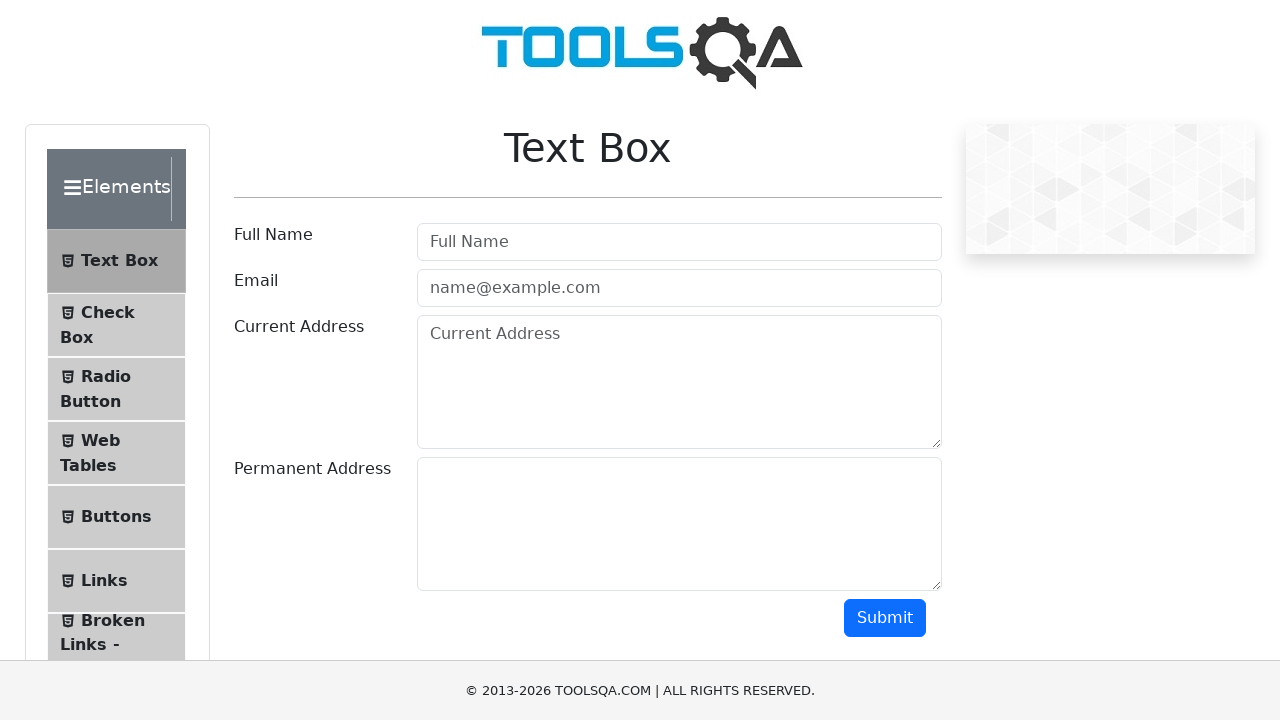

Filled full name field with 'Natalia' on #userName
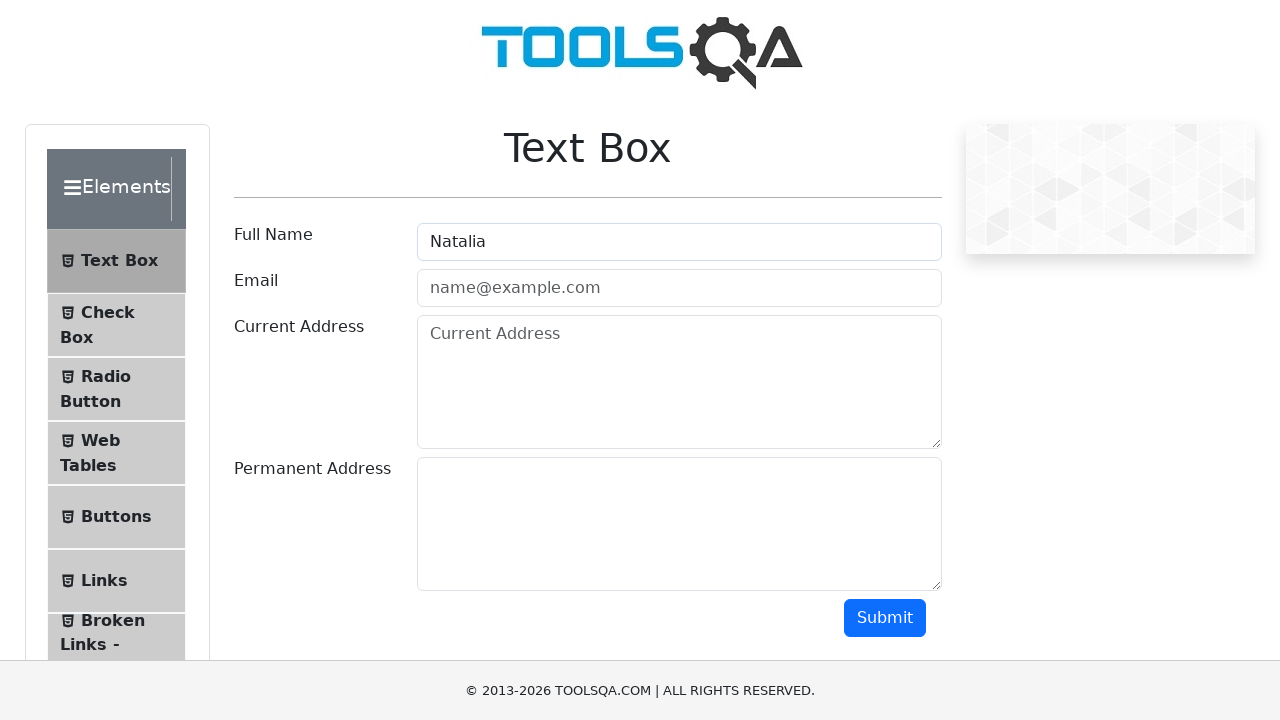

Filled email field with 'natalia@gmail.com' on #userEmail
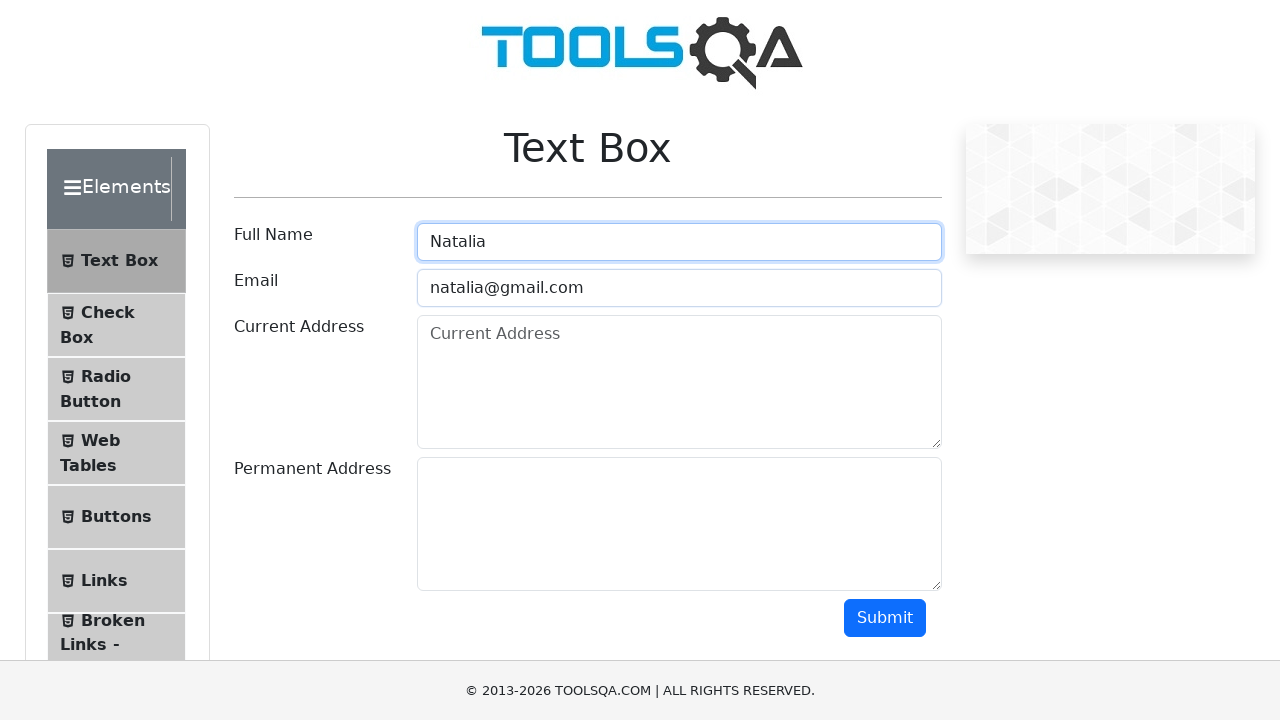

Filled current address field with 'Sciastlivaia' on #currentAddress
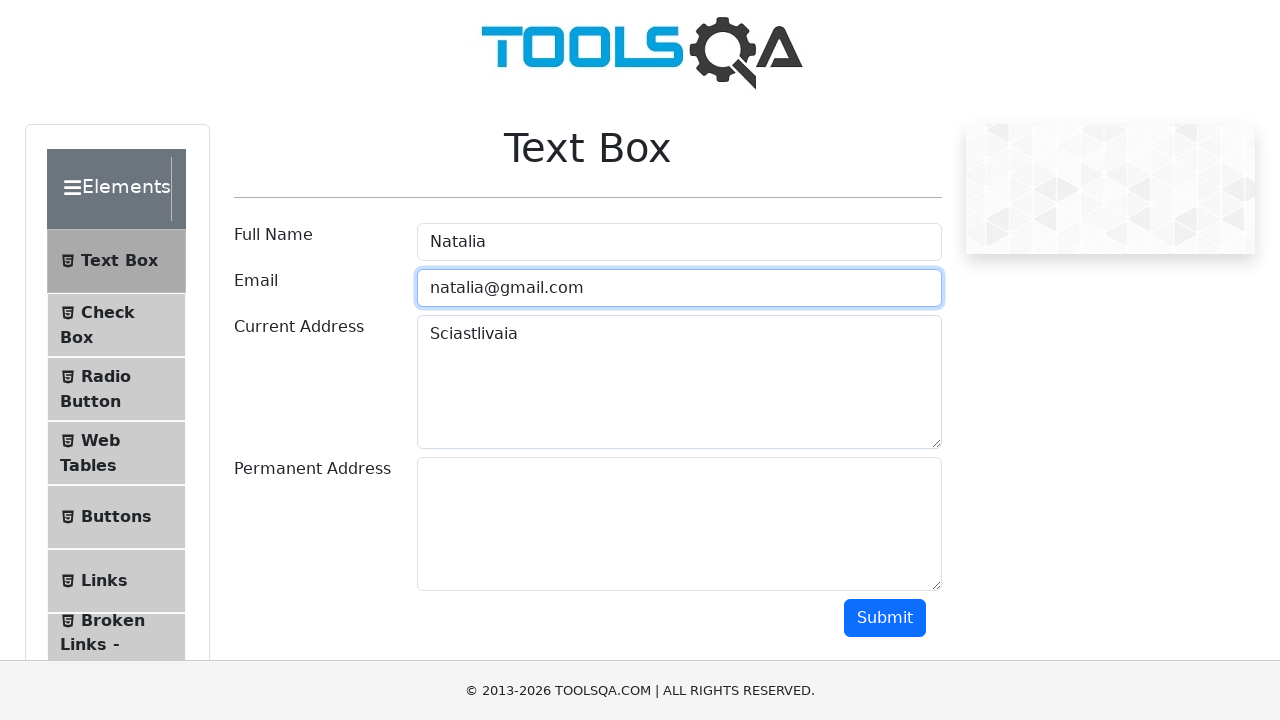

Filled permanent address field with 'Udacia' on #permanentAddress
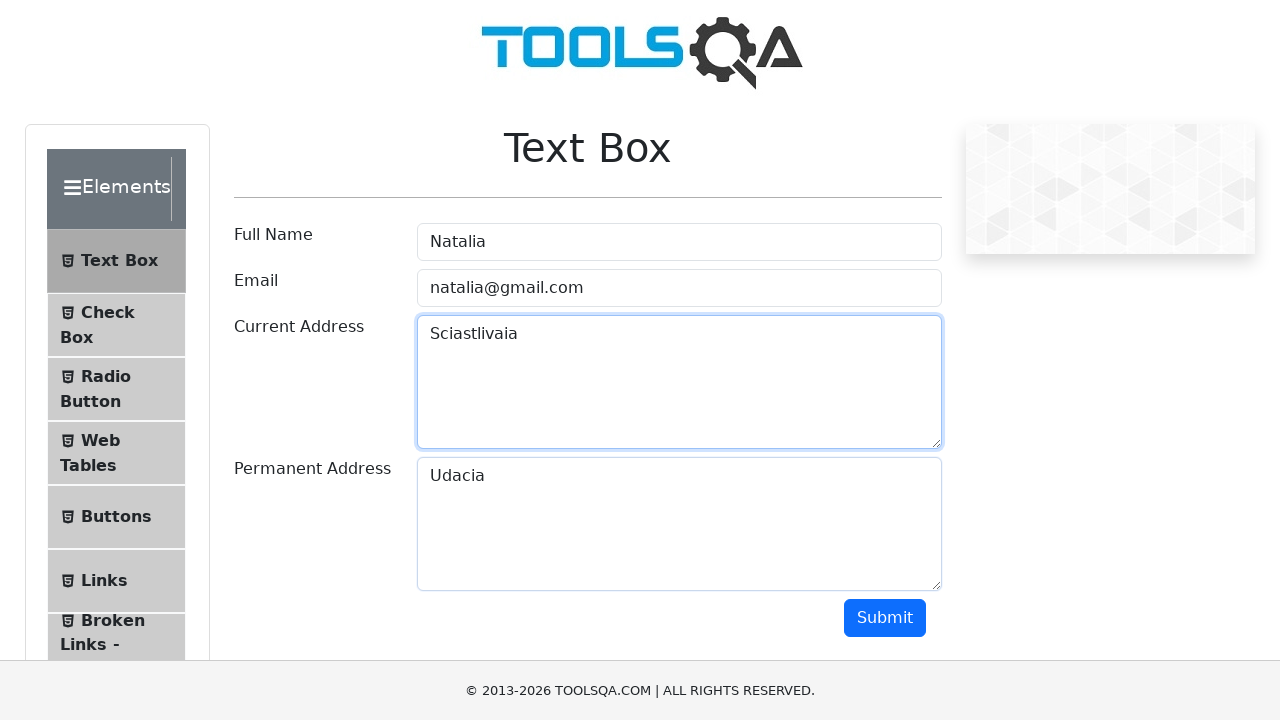

Clicked submit button to submit text box form at (885, 618) on #submit
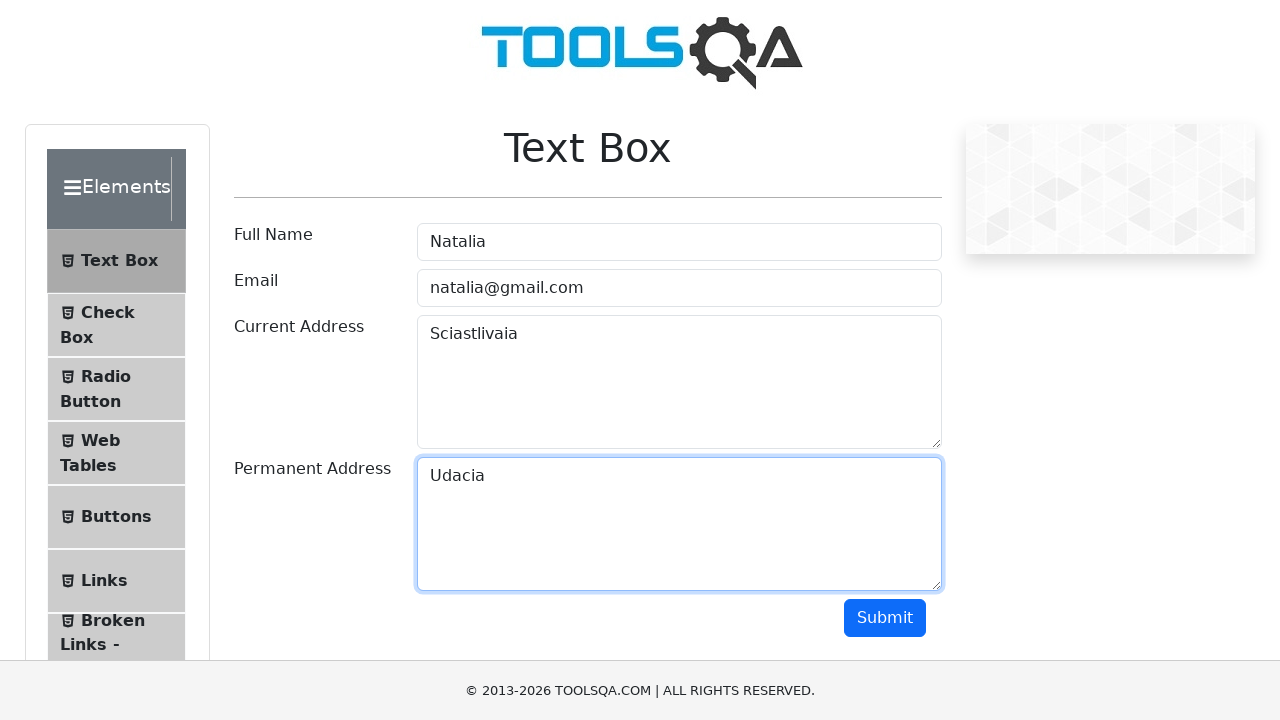

Form submission output loaded successfully
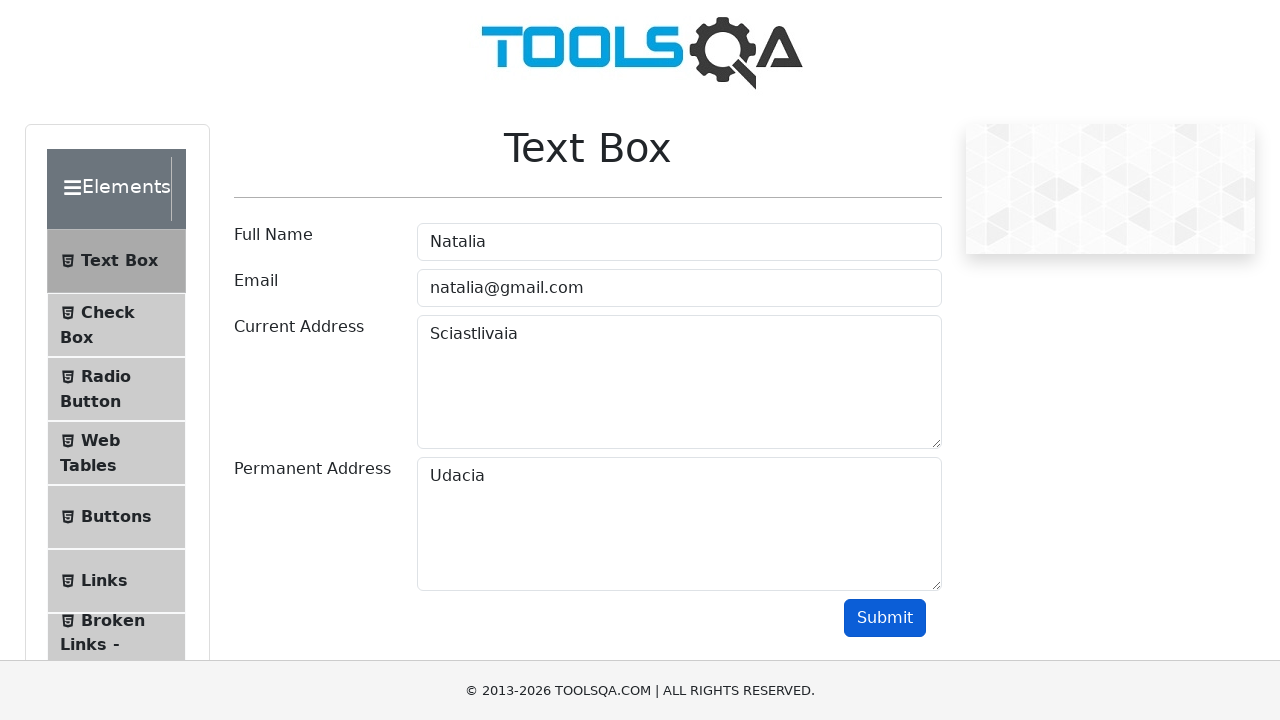

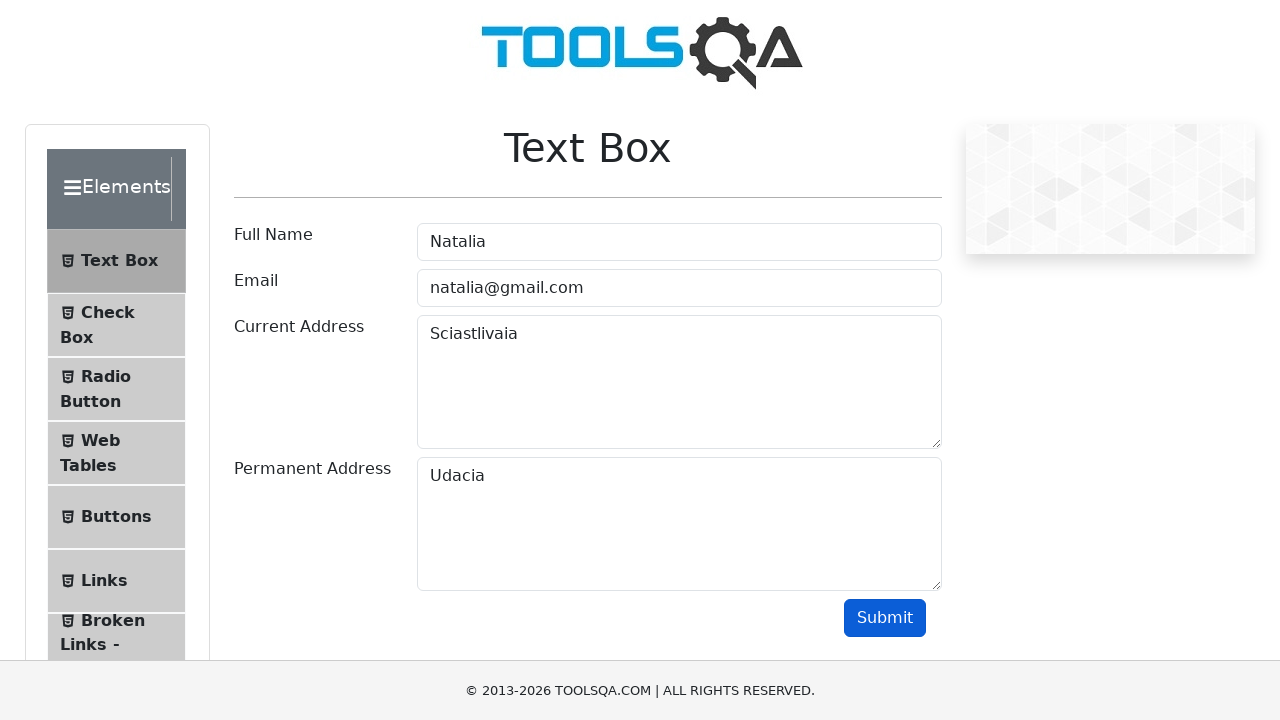